Tests Shadow DOM traversal by navigating through nested shadow roots in a Polymer web components shop demo and clicking on a shop button element.

Starting URL: https://shop.polymer-project.org/

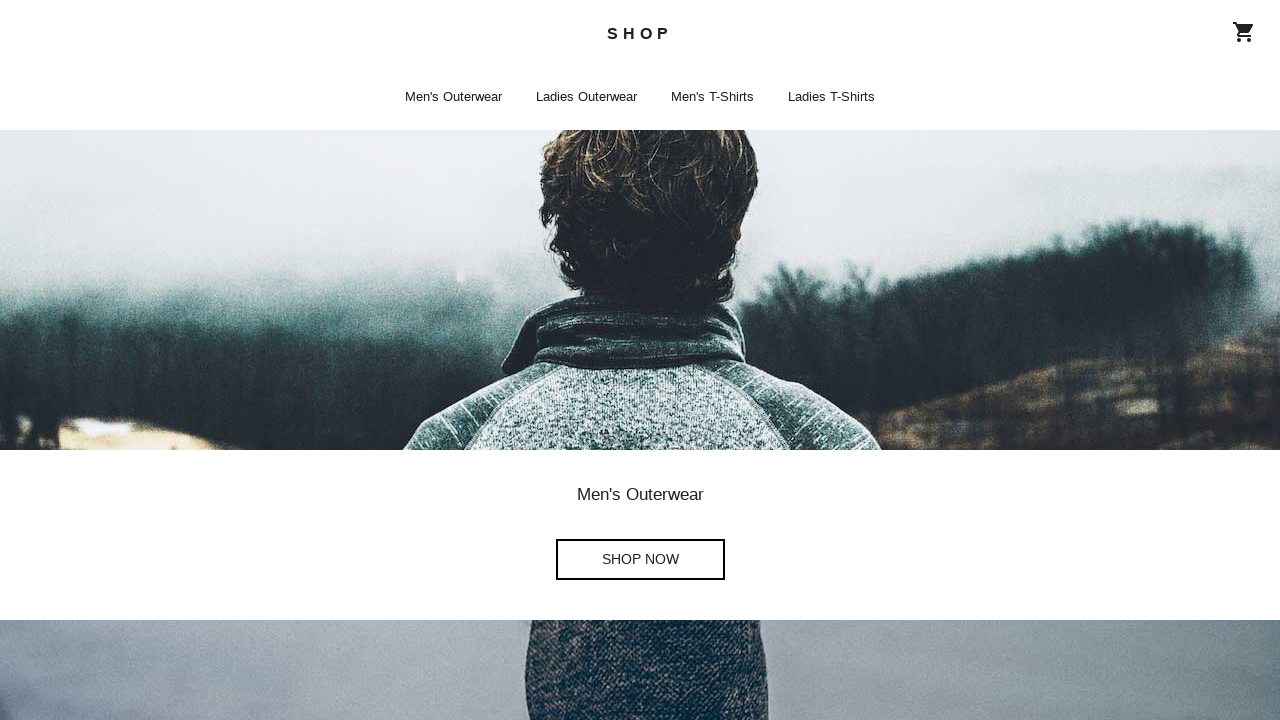

Waited for shop-app element to be present
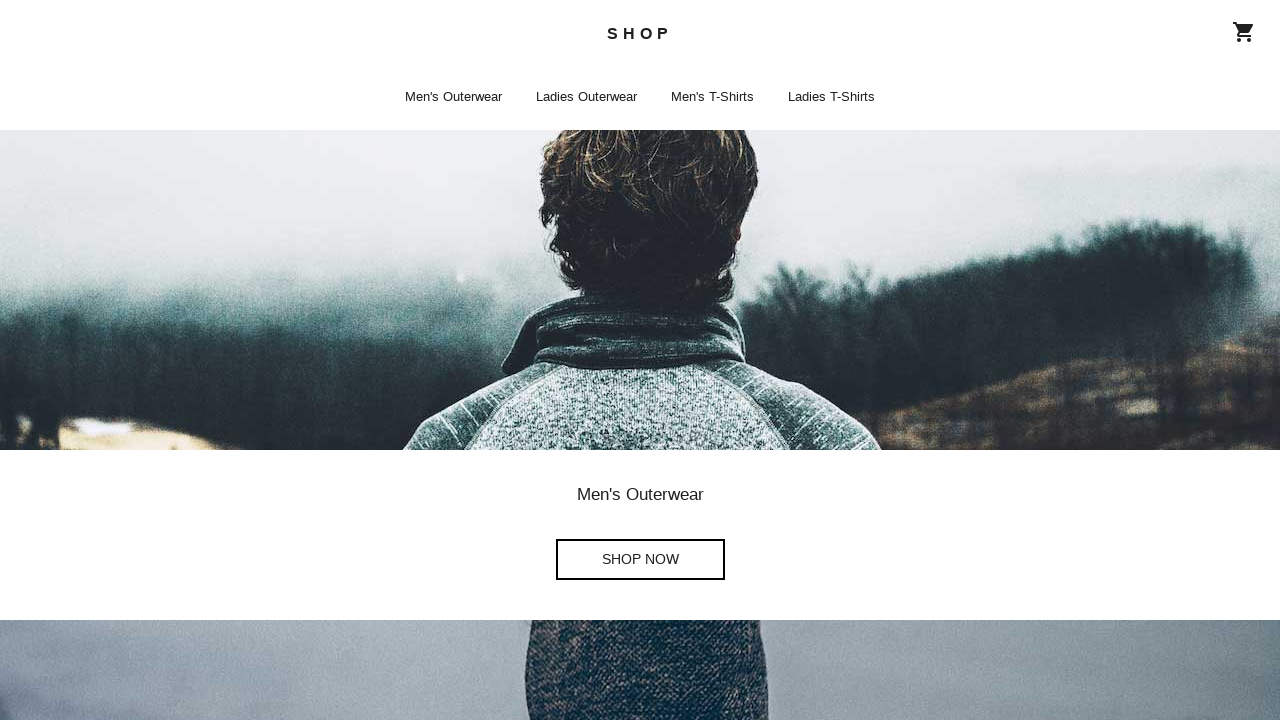

Located target element through nested shadow DOM traversal
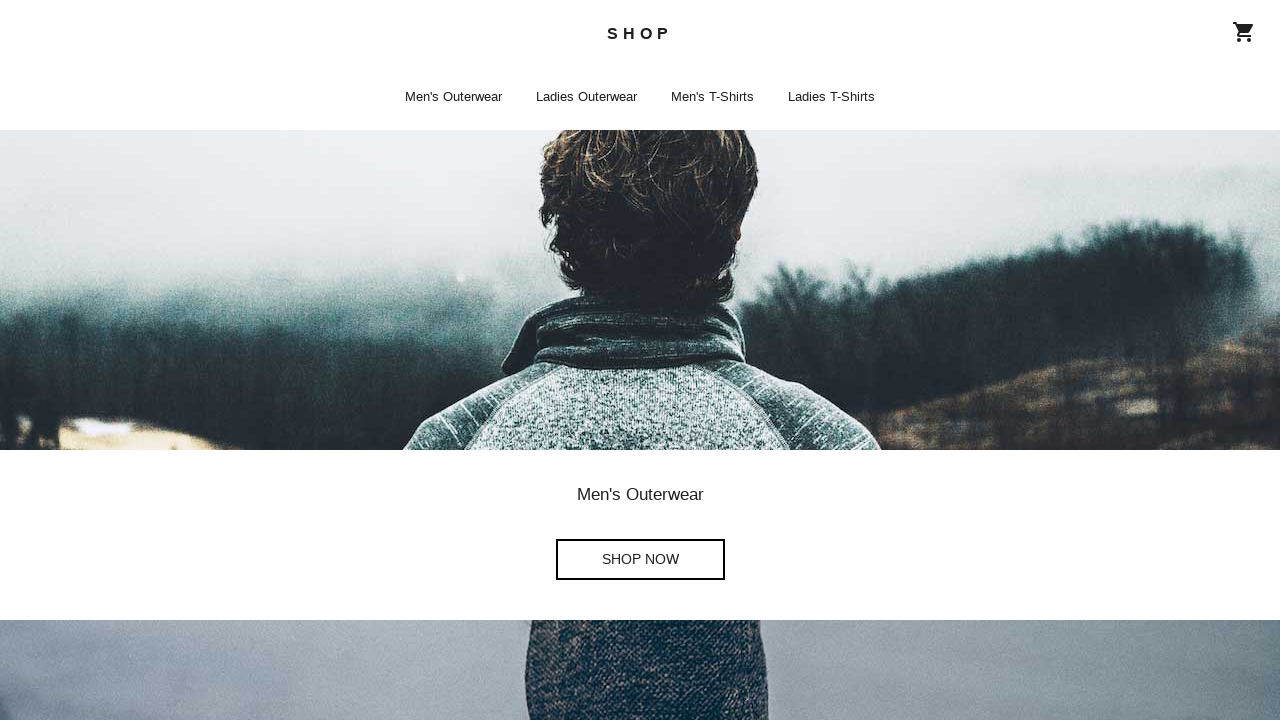

Clicked the shop button element in shadow DOM
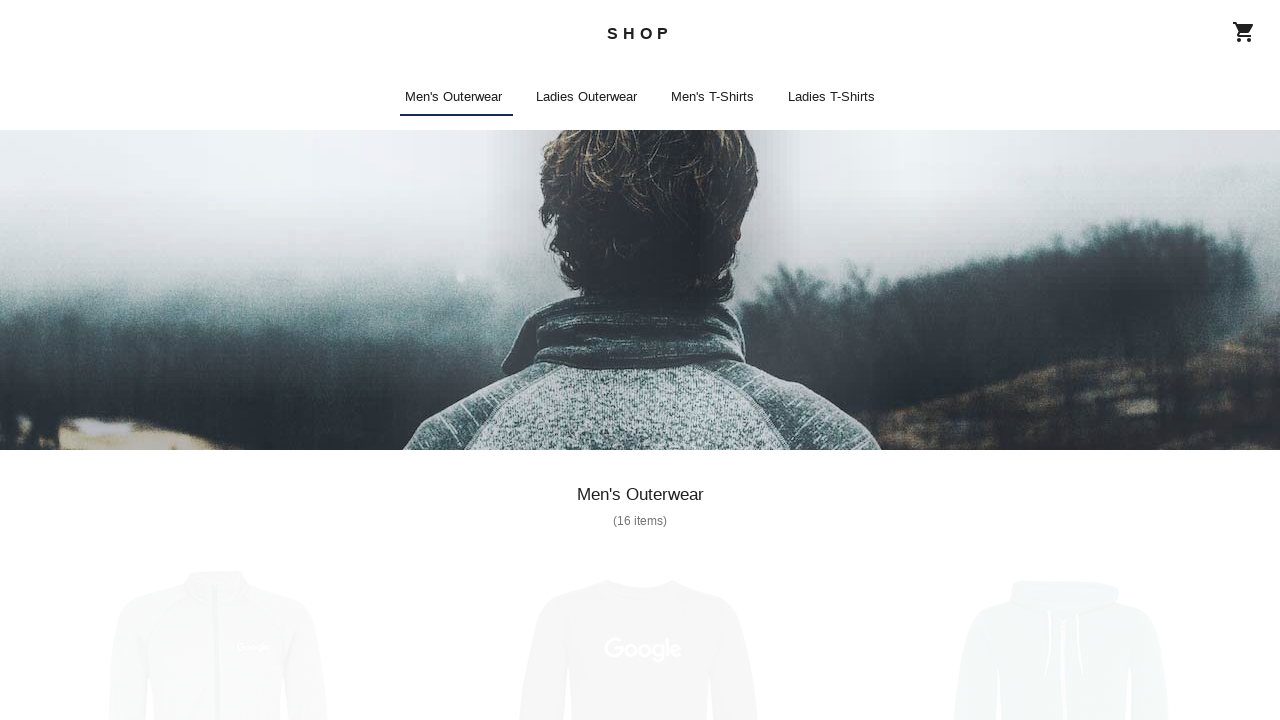

Navigation completed and network became idle
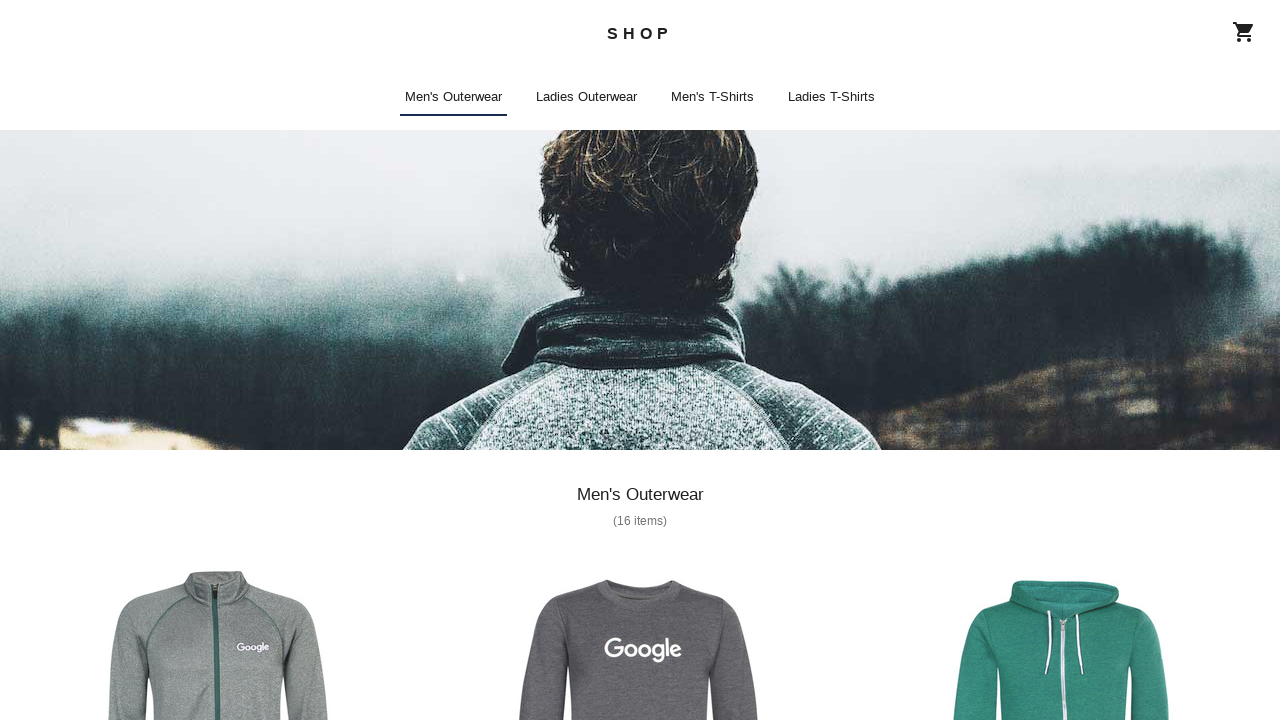

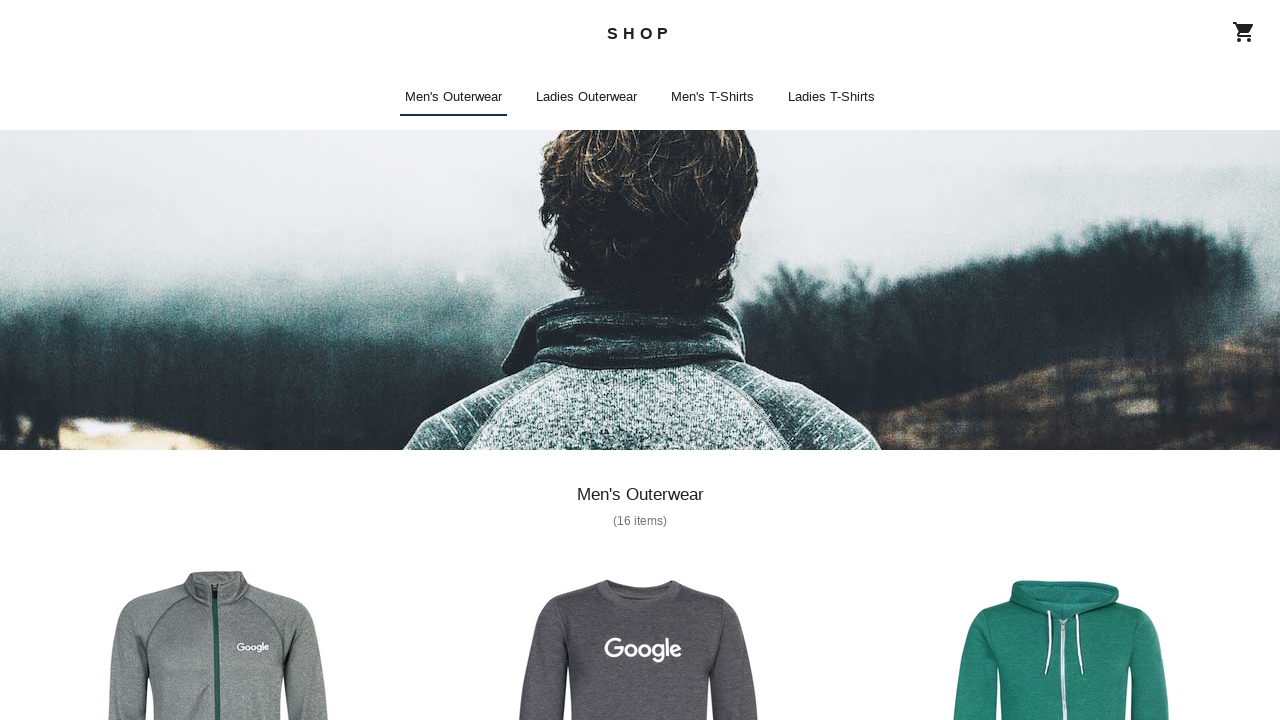